Tests sorting the Due column in descending order by clicking the column header twice and verifying the values are sorted correctly

Starting URL: http://the-internet.herokuapp.com/tables

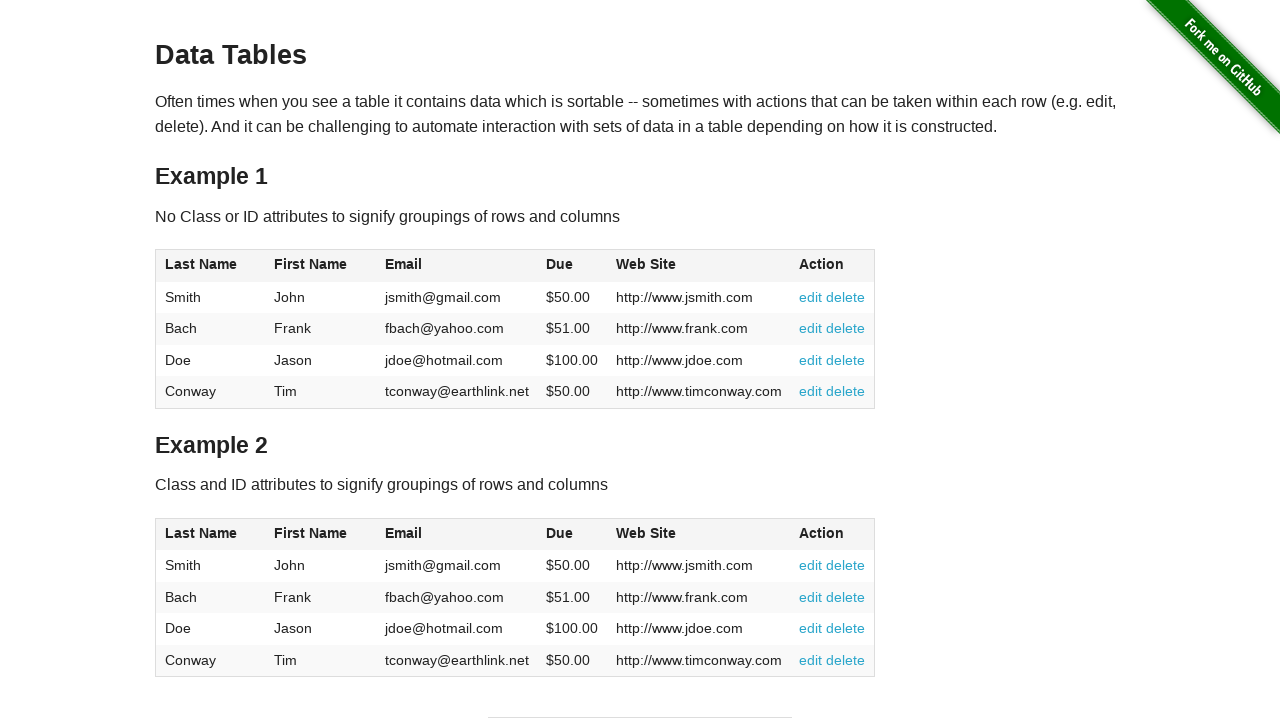

Clicked Due column header first time to sort in ascending order at (572, 266) on #table1 thead tr th:nth-of-type(4)
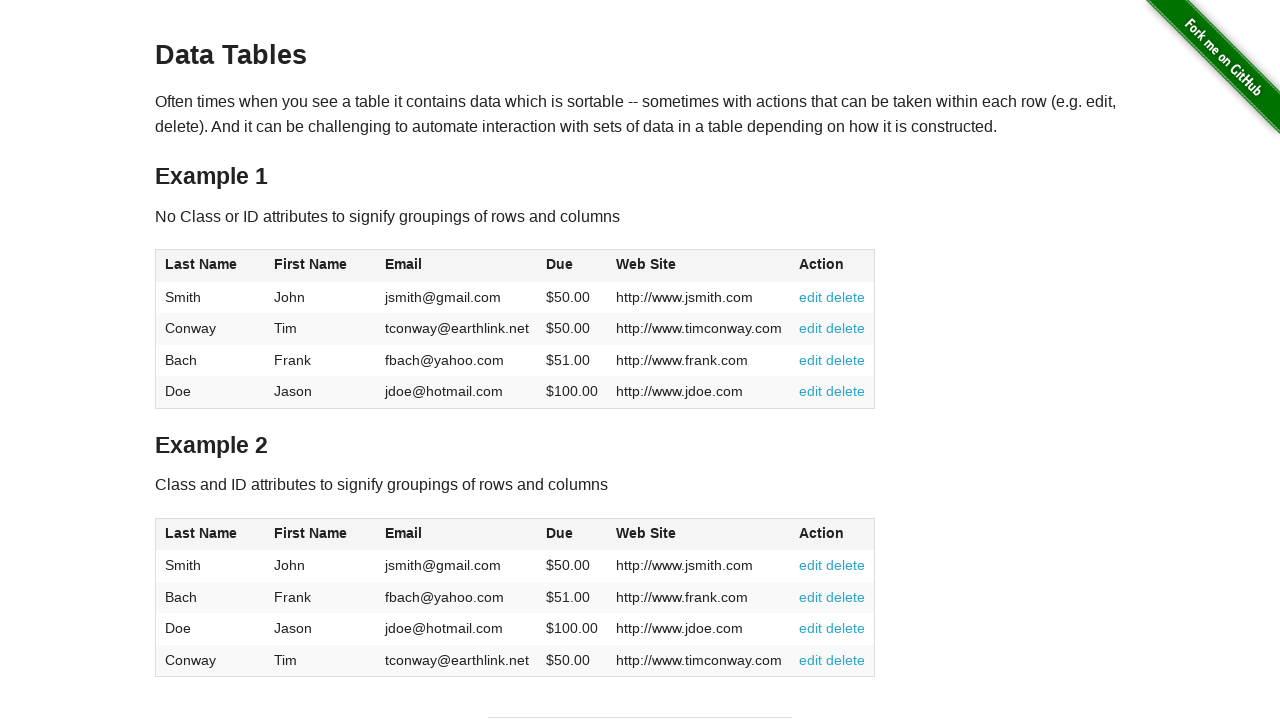

Clicked Due column header second time to sort in descending order at (572, 266) on #table1 thead tr th:nth-of-type(4)
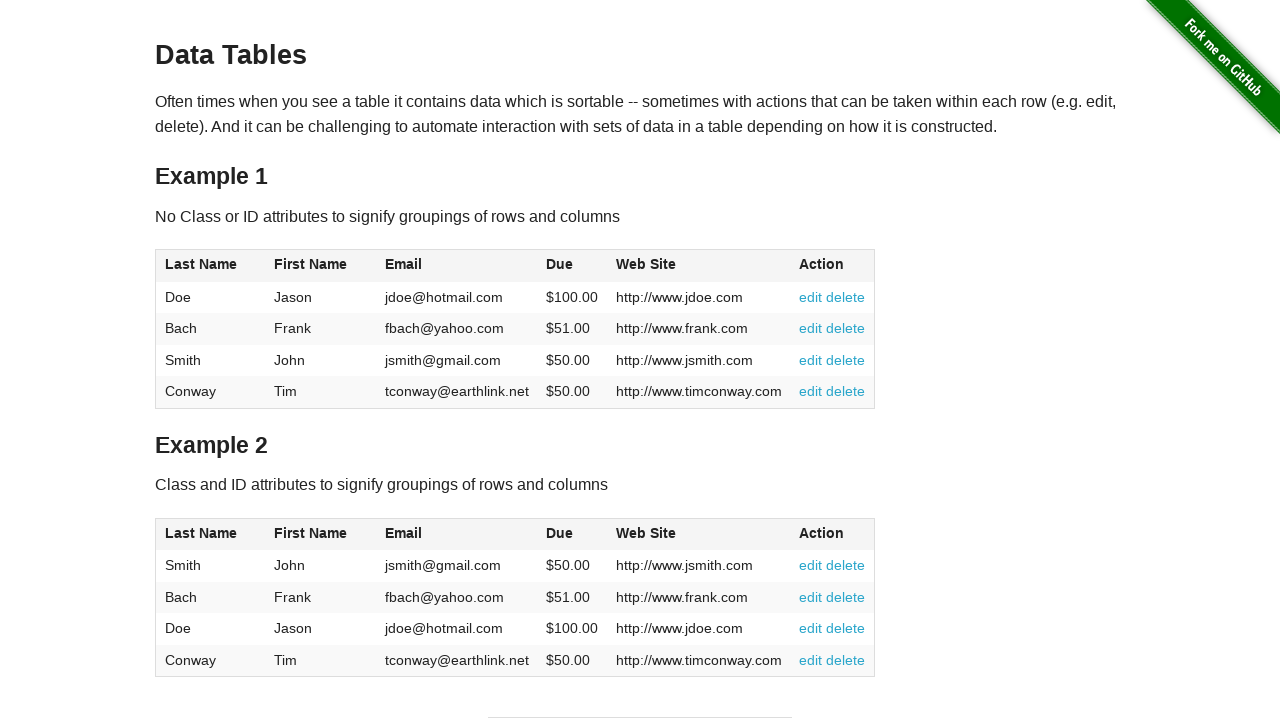

Due column values loaded and verified to be present
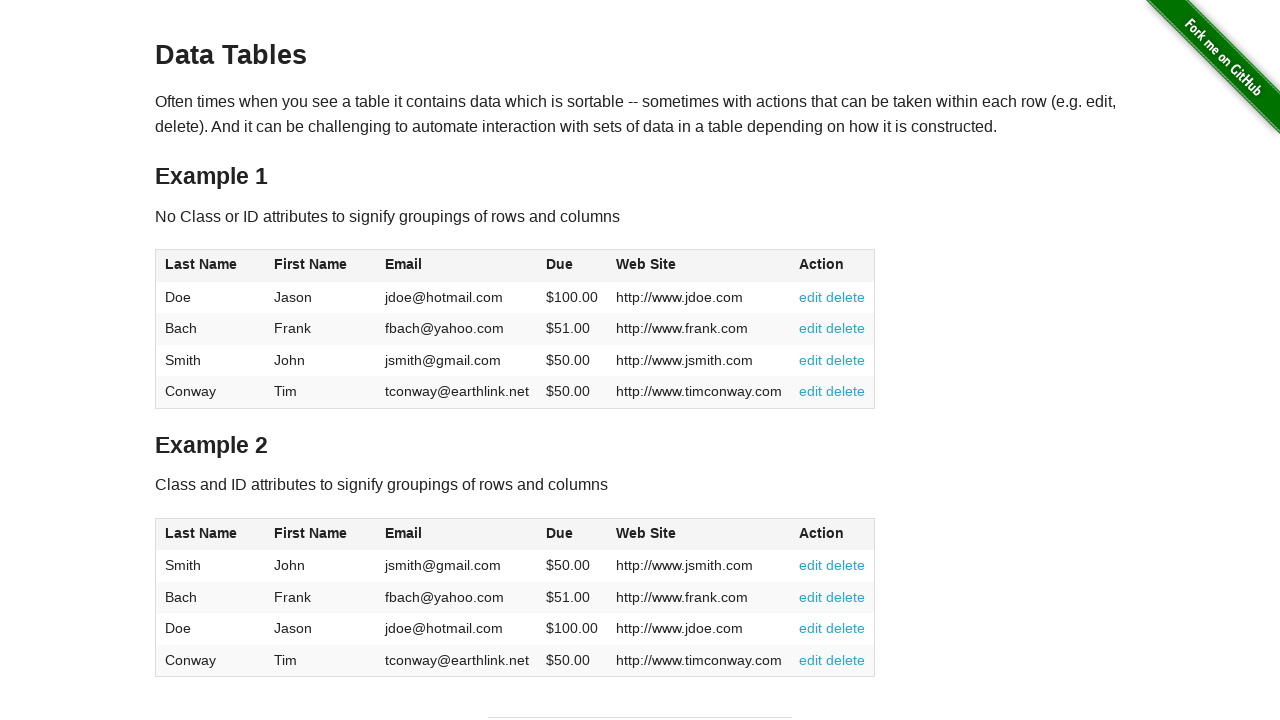

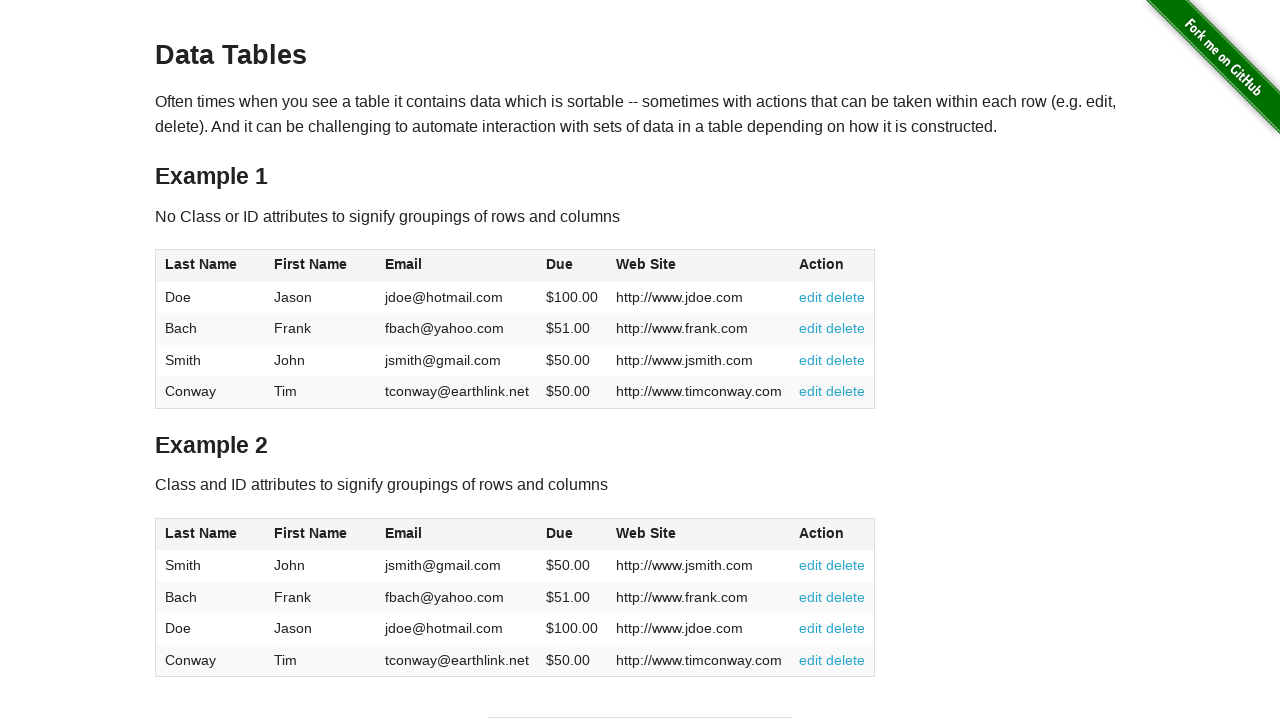